Tests accepting a JavaScript alert dialog by clicking the JS Alert button and accepting the alert

Starting URL: https://the-internet.herokuapp.com/javascript_alerts

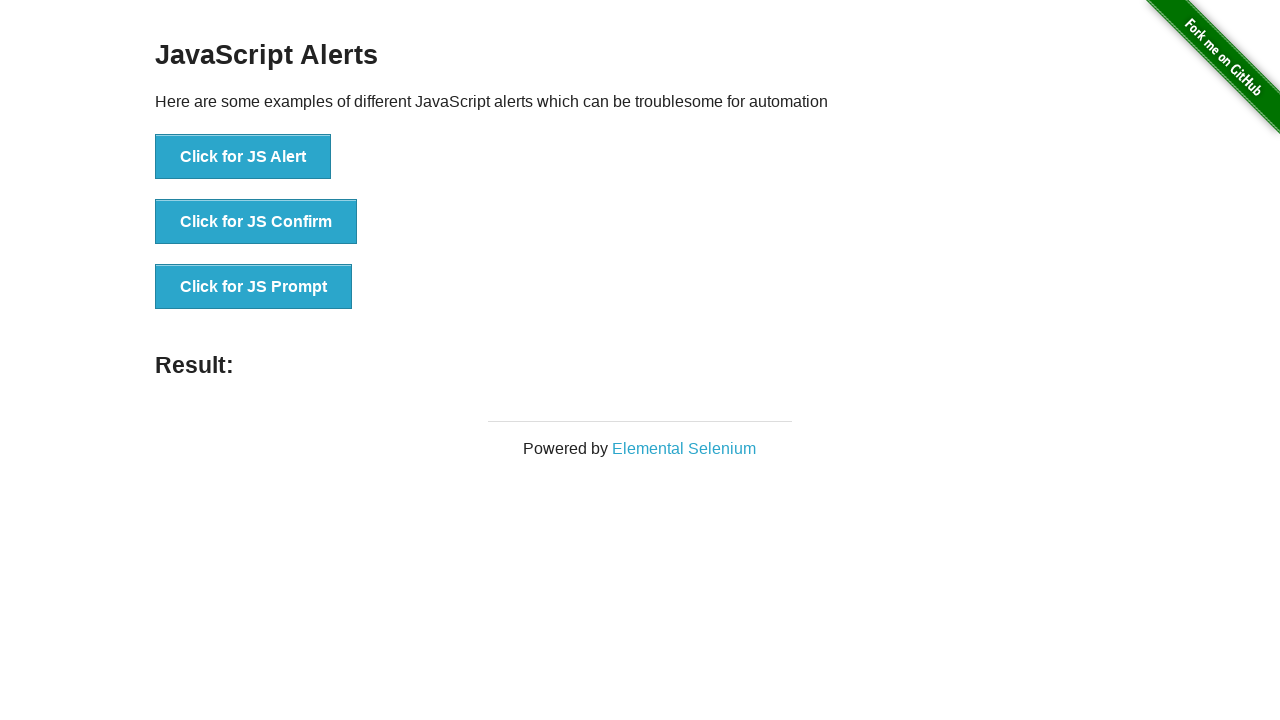

Clicked JS Alert button at (243, 157) on [onclick='jsAlert()']
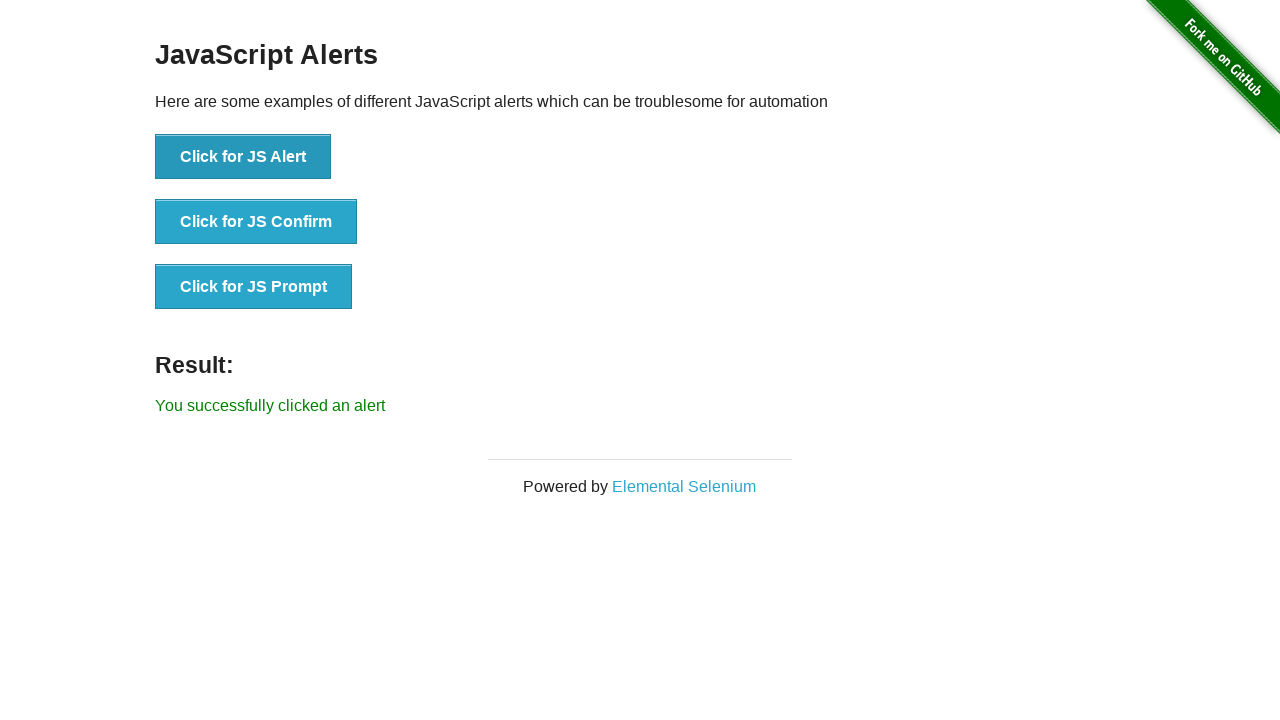

Set up dialog handler to accept alert
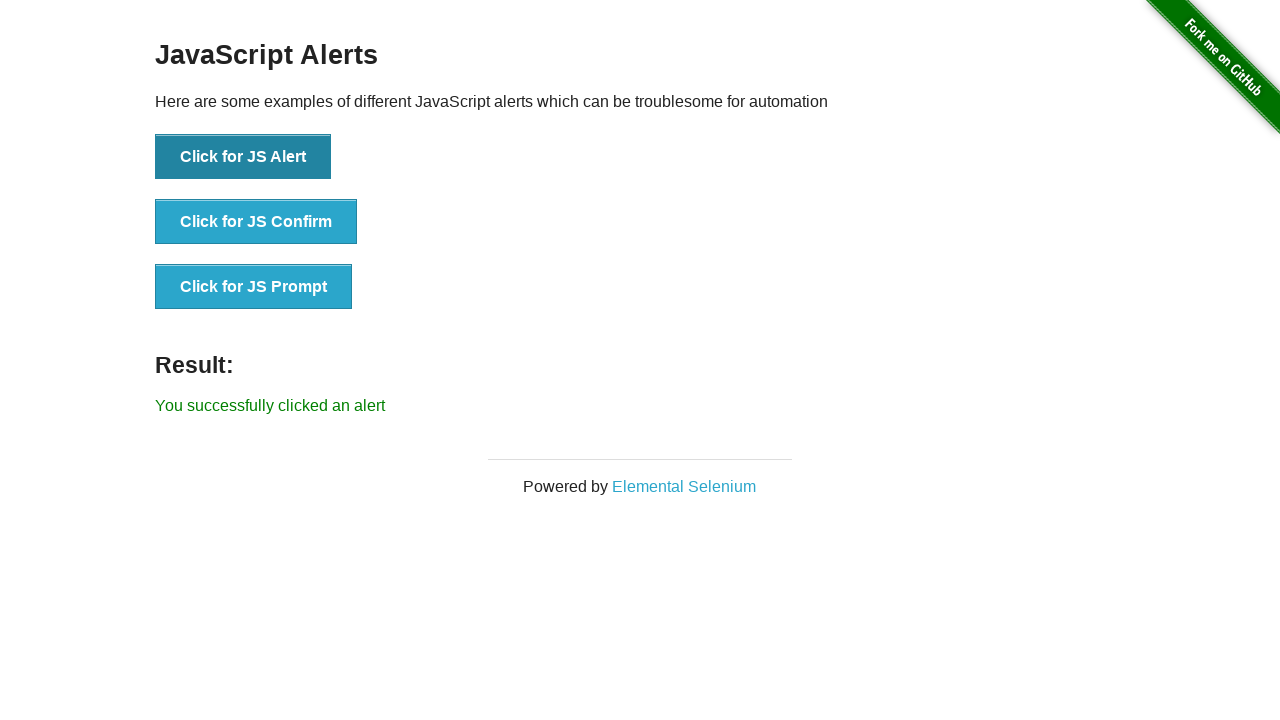

Alert accepted and result text updated
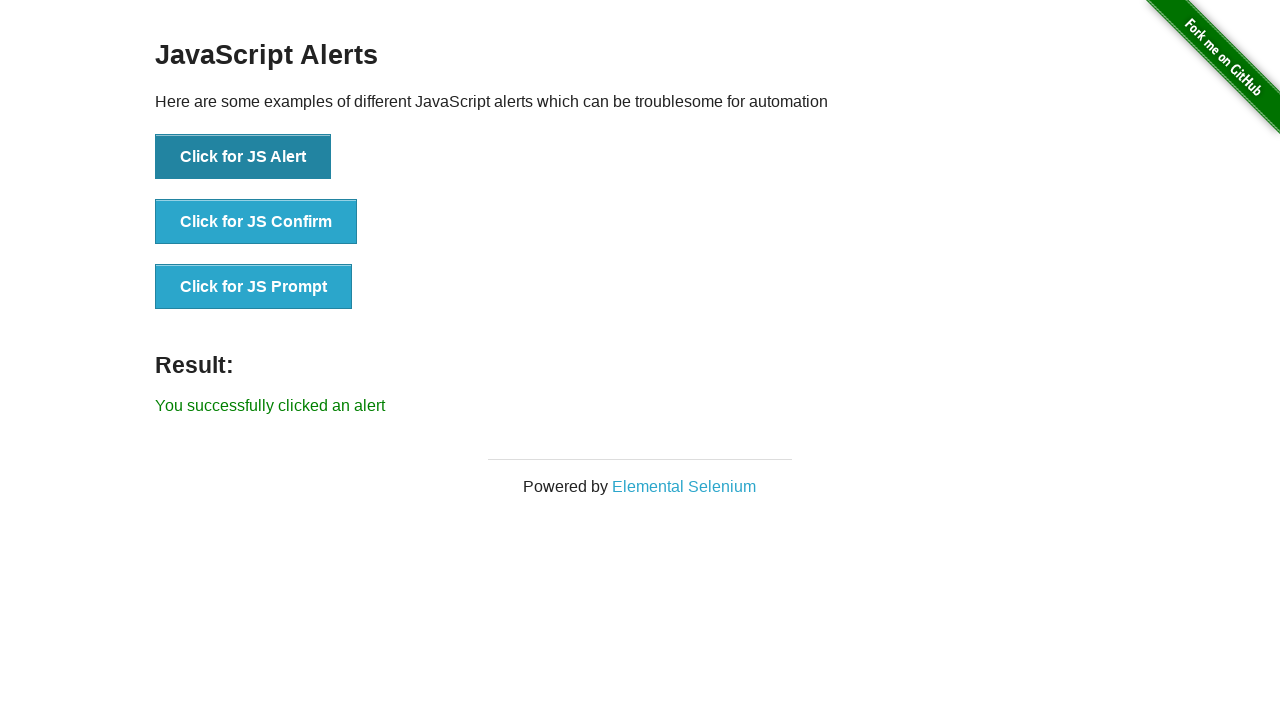

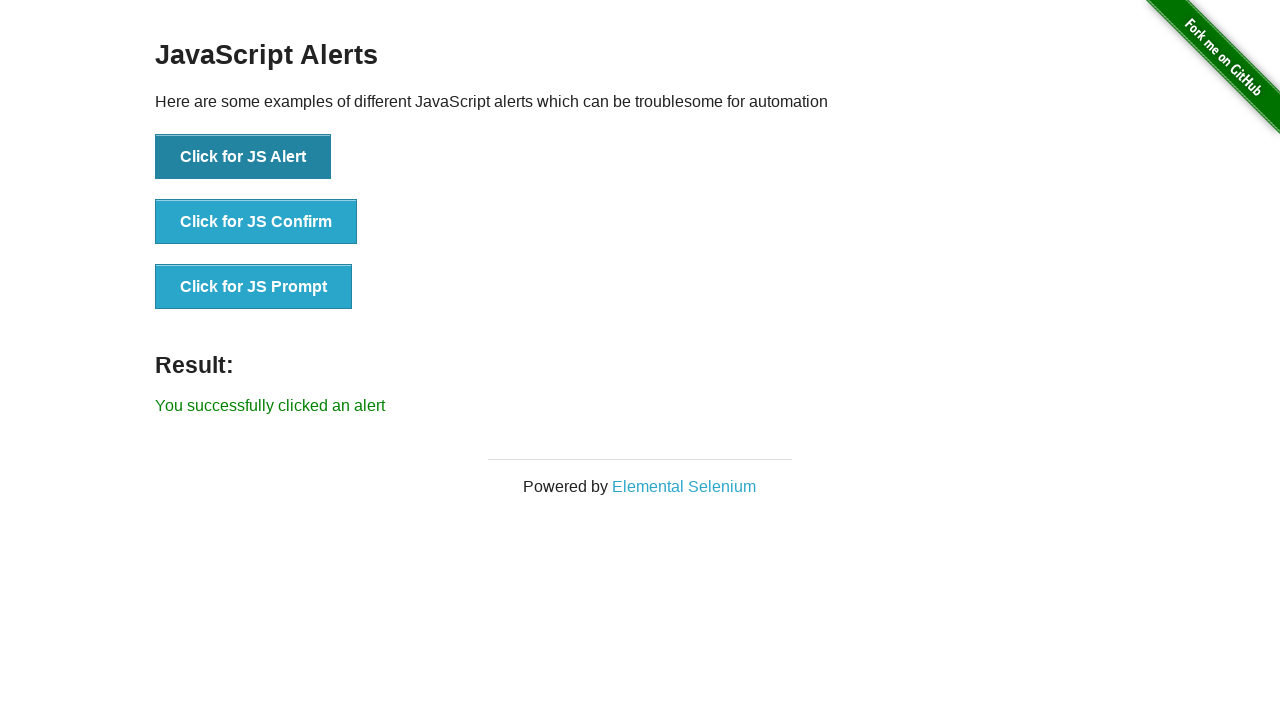